Tests dynamic controls functionality by clicking the Enable button, waiting for the text input to become clickable, then typing random text and verifying it was entered correctly.

Starting URL: https://the-internet.herokuapp.com/dynamic_controls

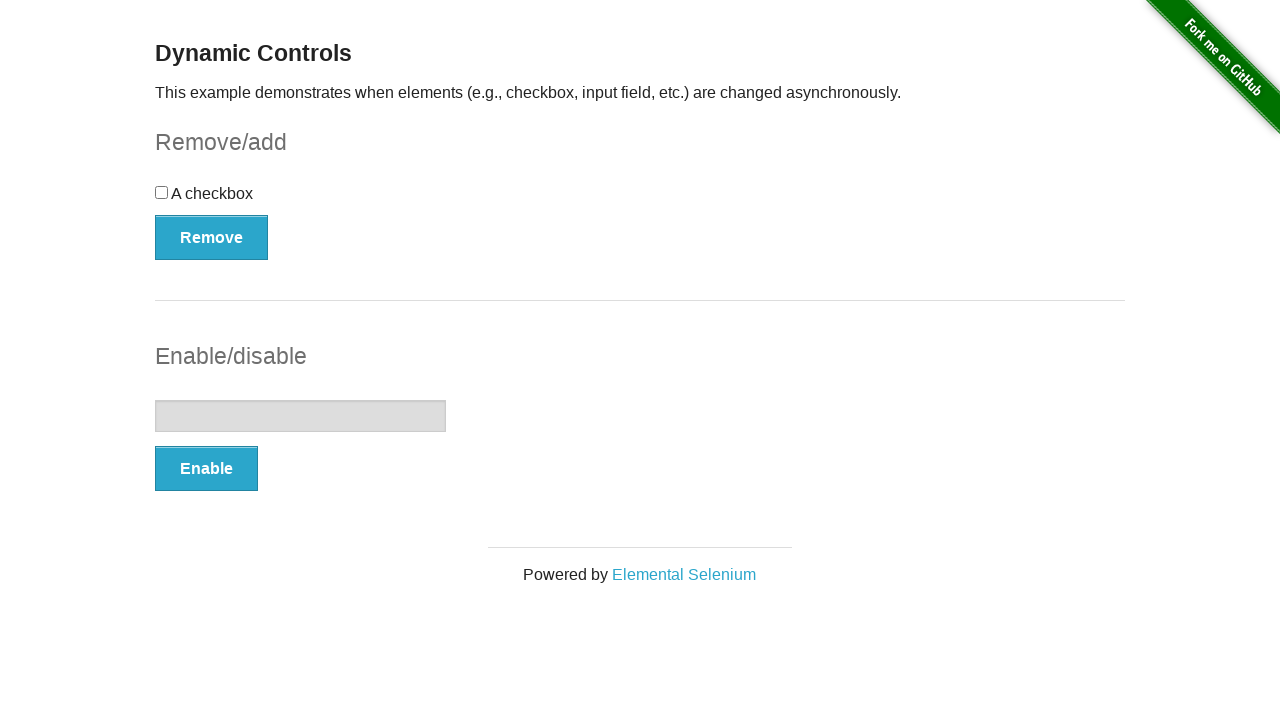

Clicked the Enable button at (206, 469) on xpath=//button[text()='Enable']
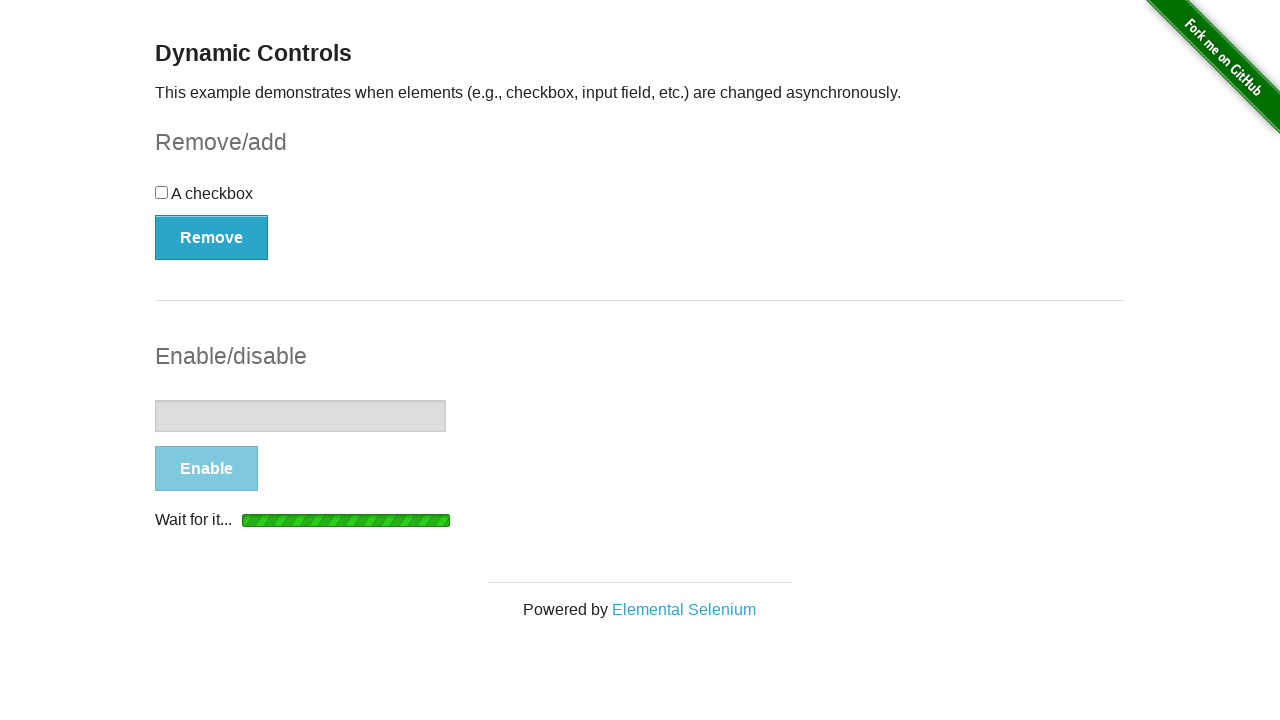

Text input became enabled and clickable
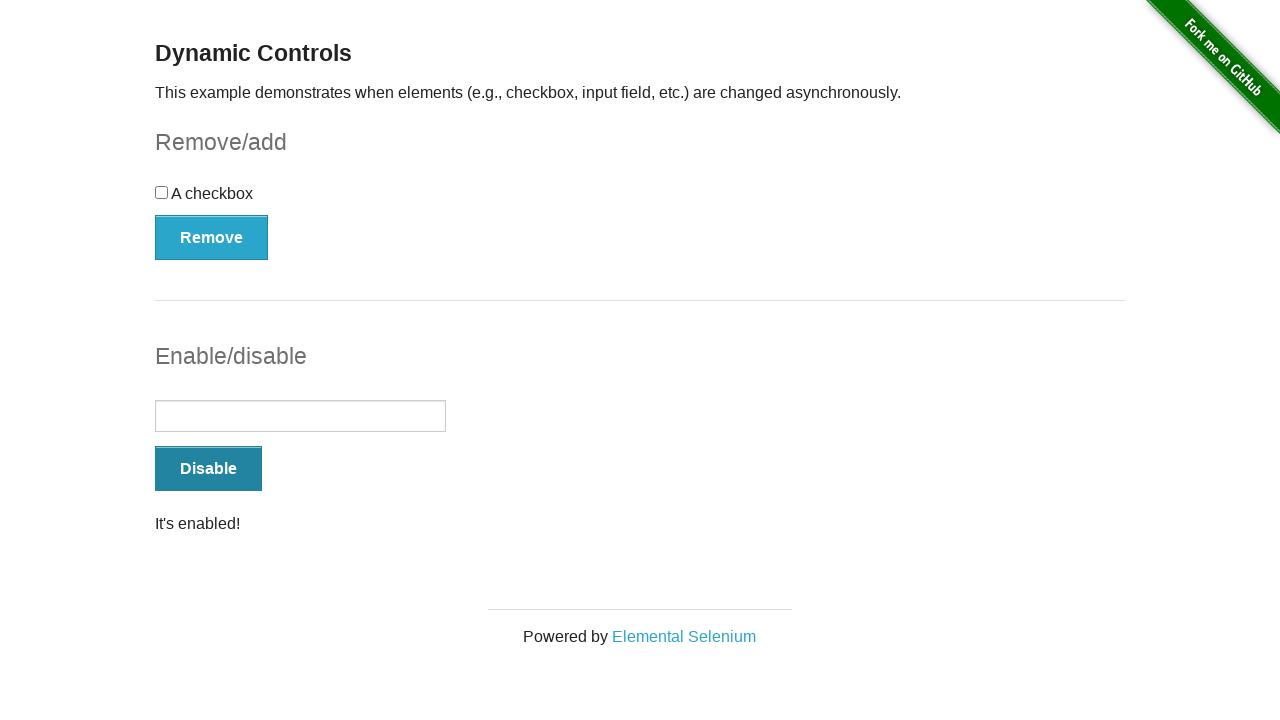

Filled text input with random text: a3f7c2e1-9b4d-4e8f-b6a2-1c5d3e7f9a0b on input[type='text']
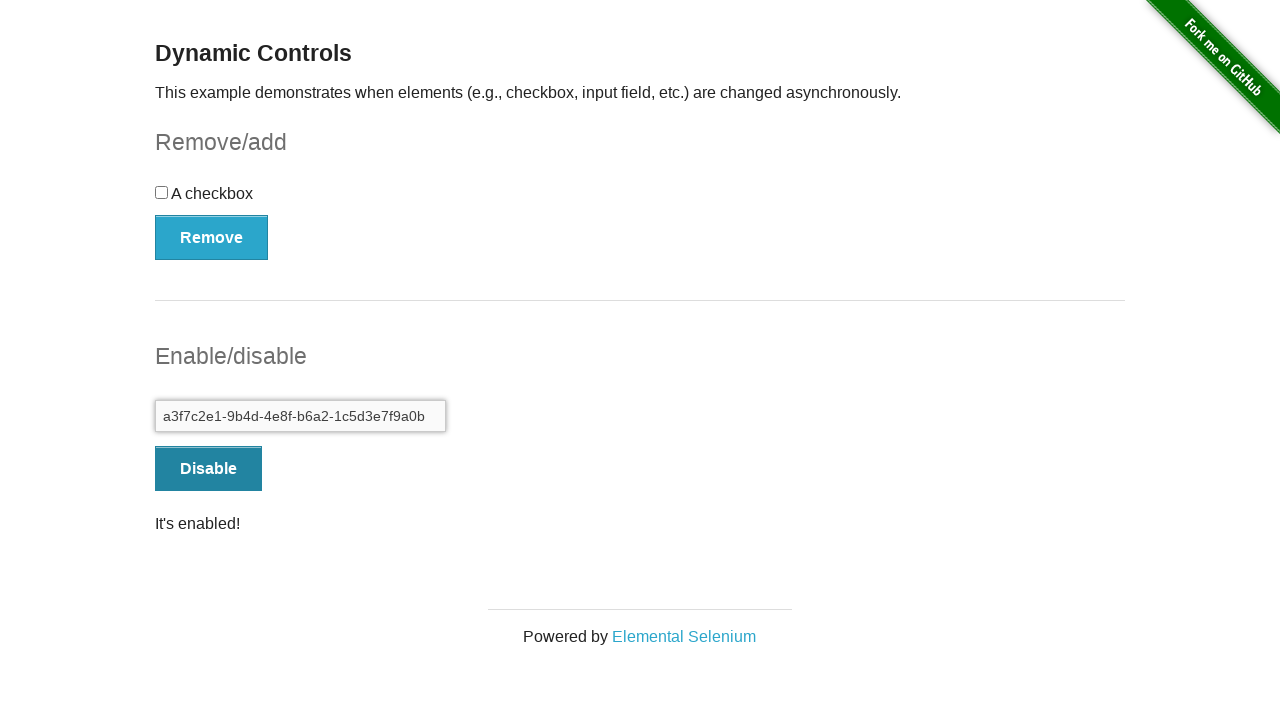

Retrieved input value: a3f7c2e1-9b4d-4e8f-b6a2-1c5d3e7f9a0b
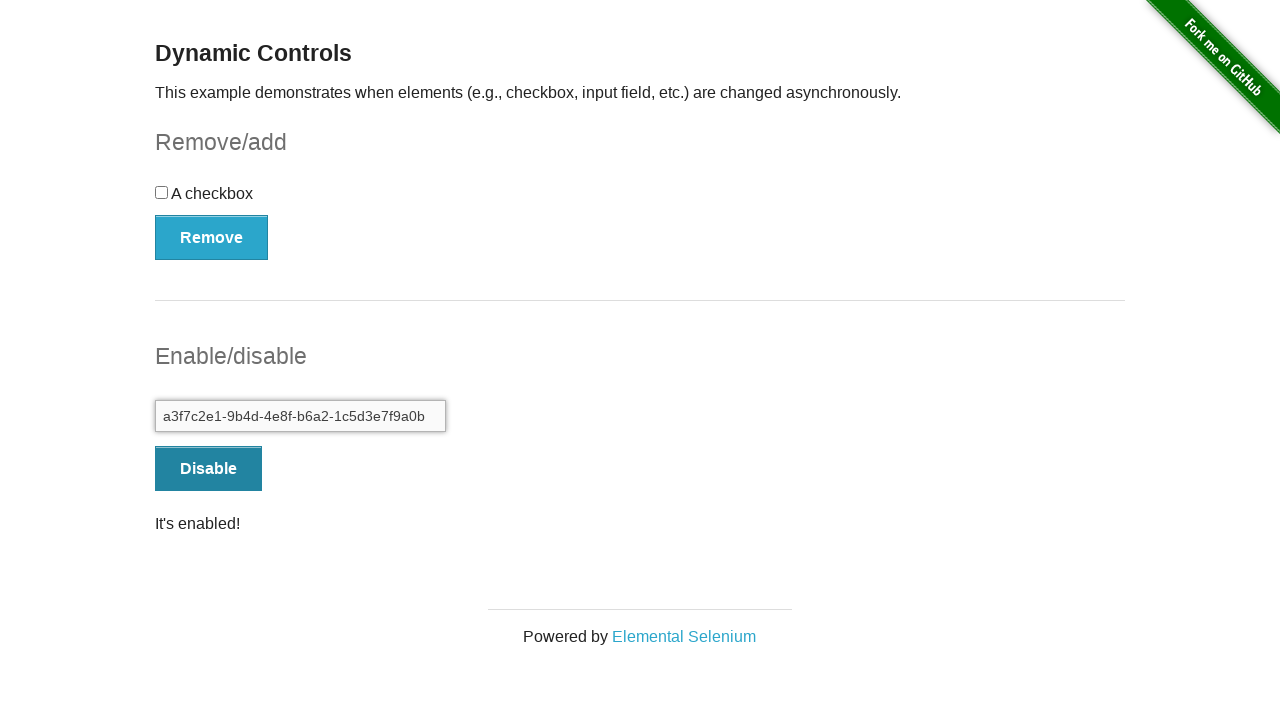

Verified that entered text matches the random text
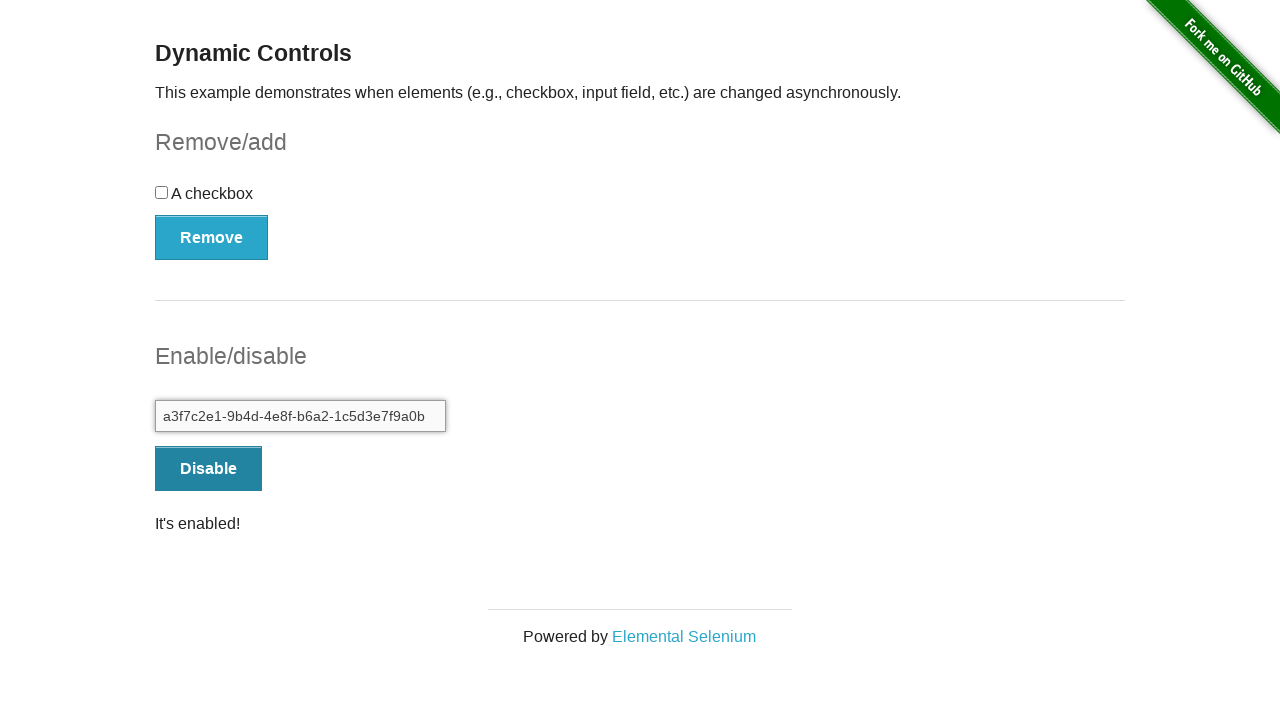

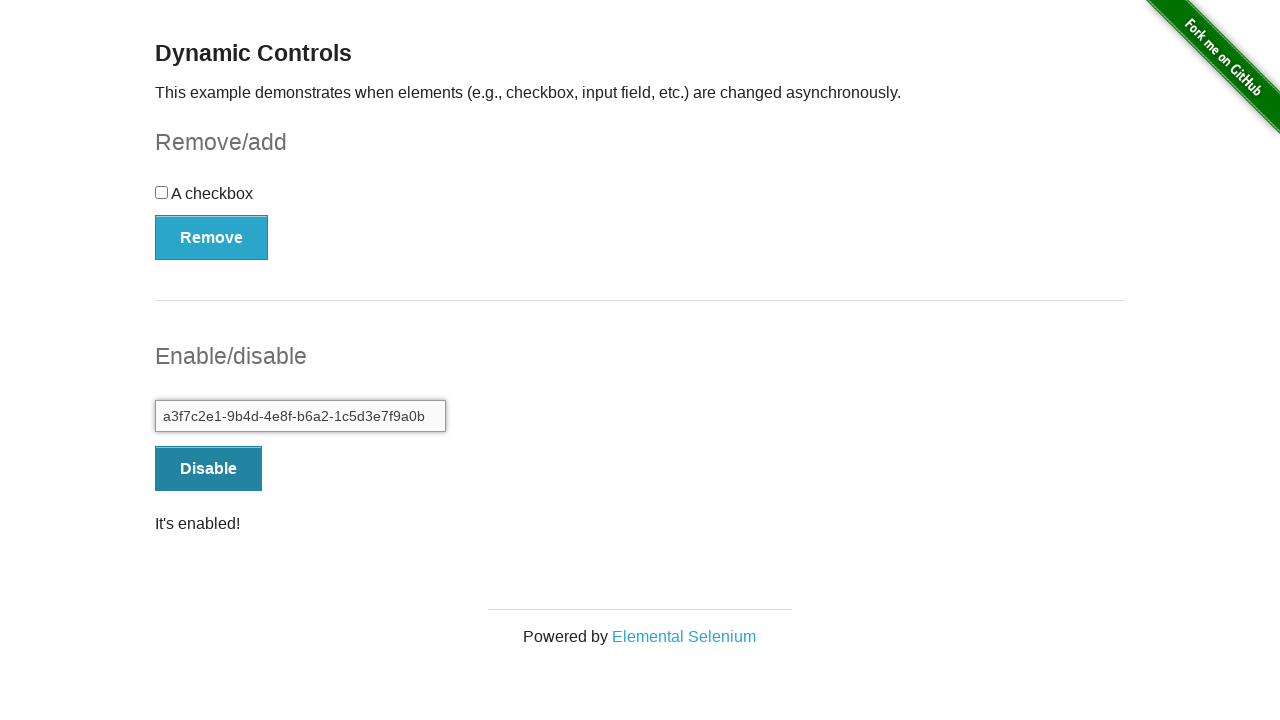